Tests AJAX functionality by clicking a button and waiting for a success banner to appear after an asynchronous operation

Starting URL: http://uitestingplayground.com/ajax

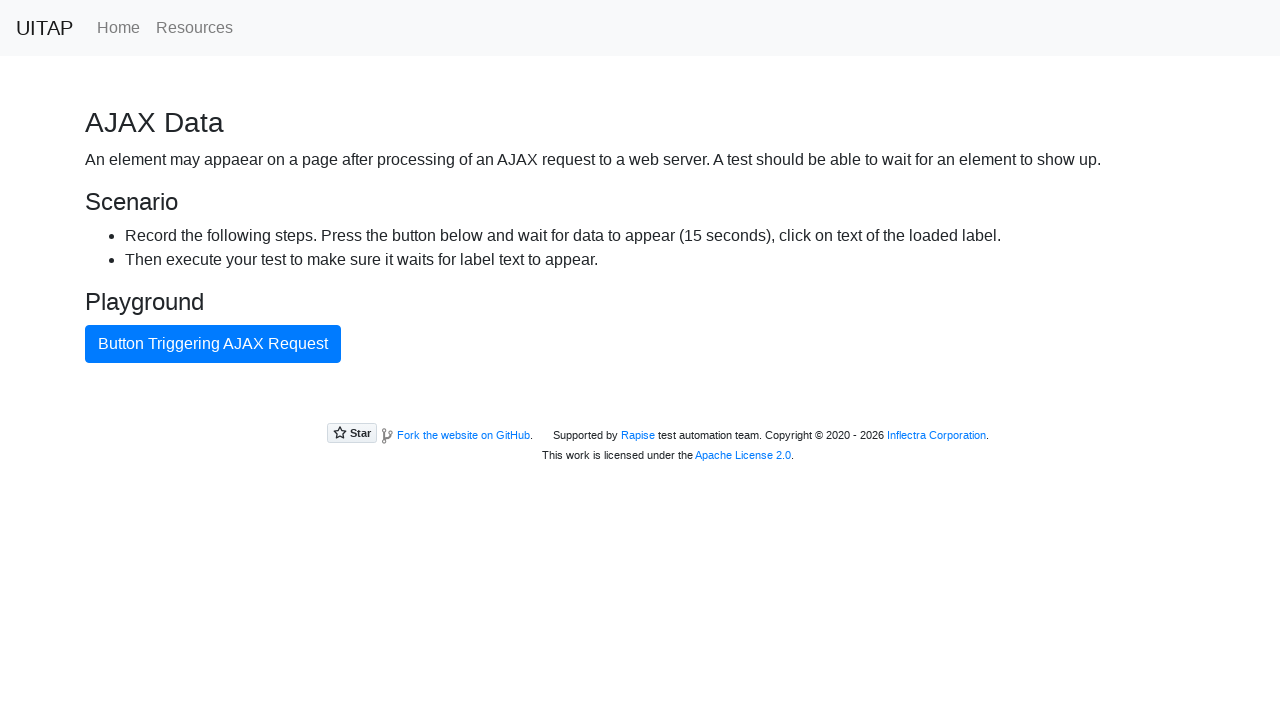

Clicked AJAX button to trigger asynchronous operation at (213, 344) on #ajaxButton
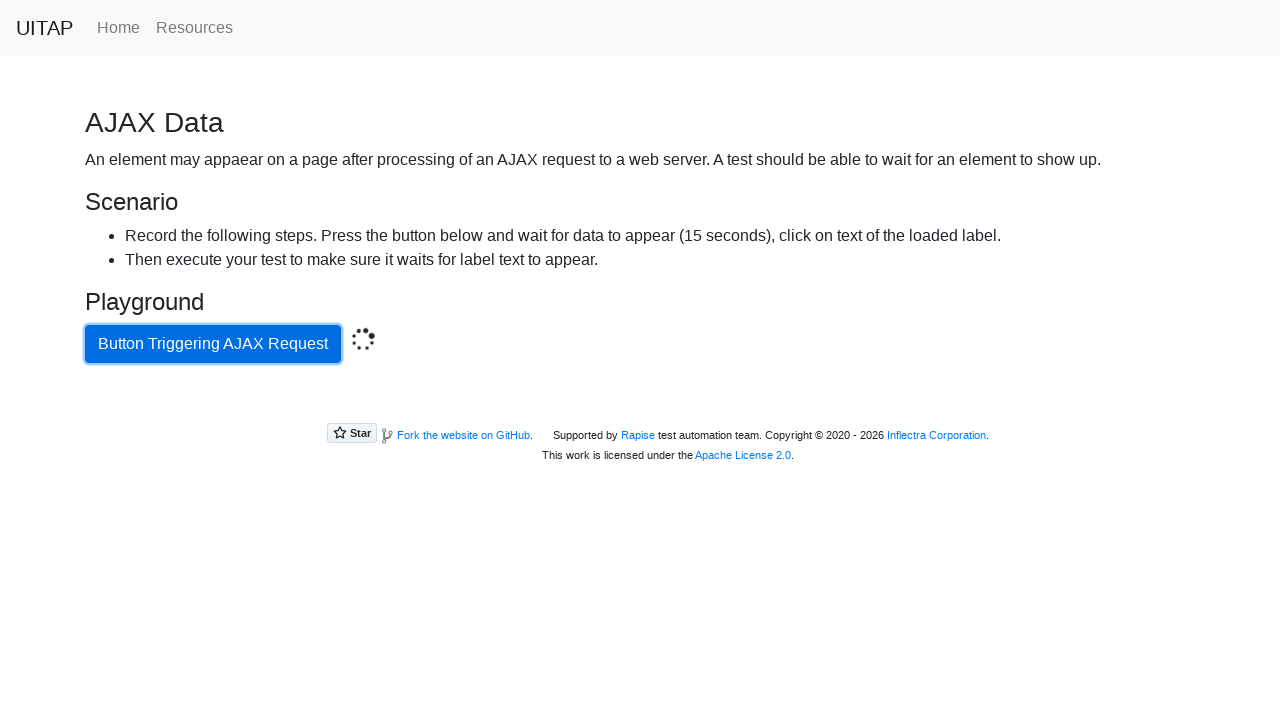

Success banner appeared after AJAX operation completed
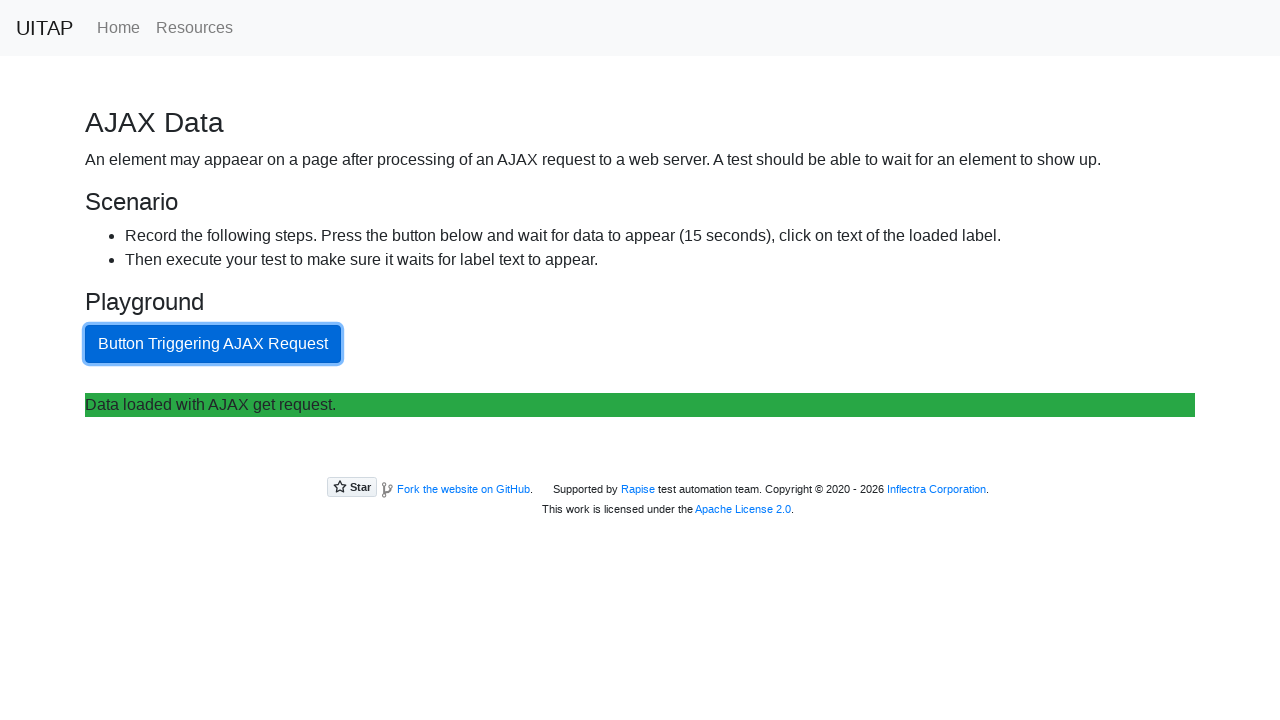

Retrieved success banner text: Data loaded with AJAX get request.
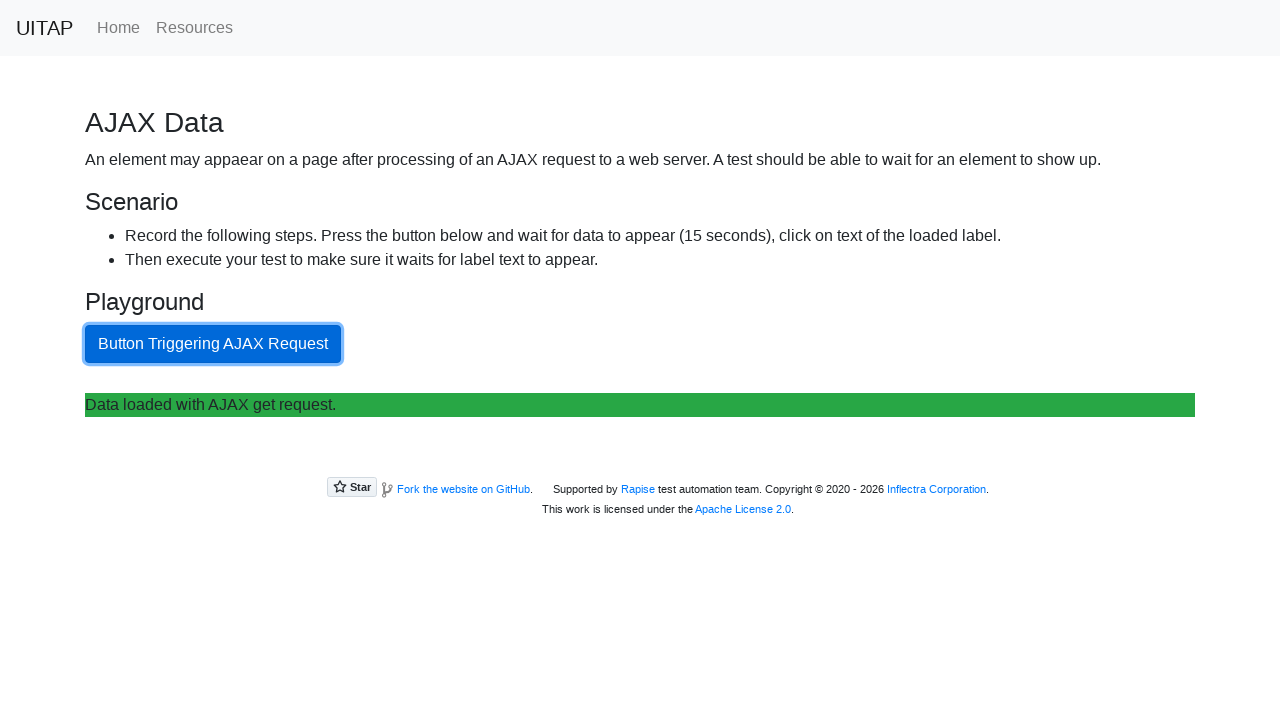

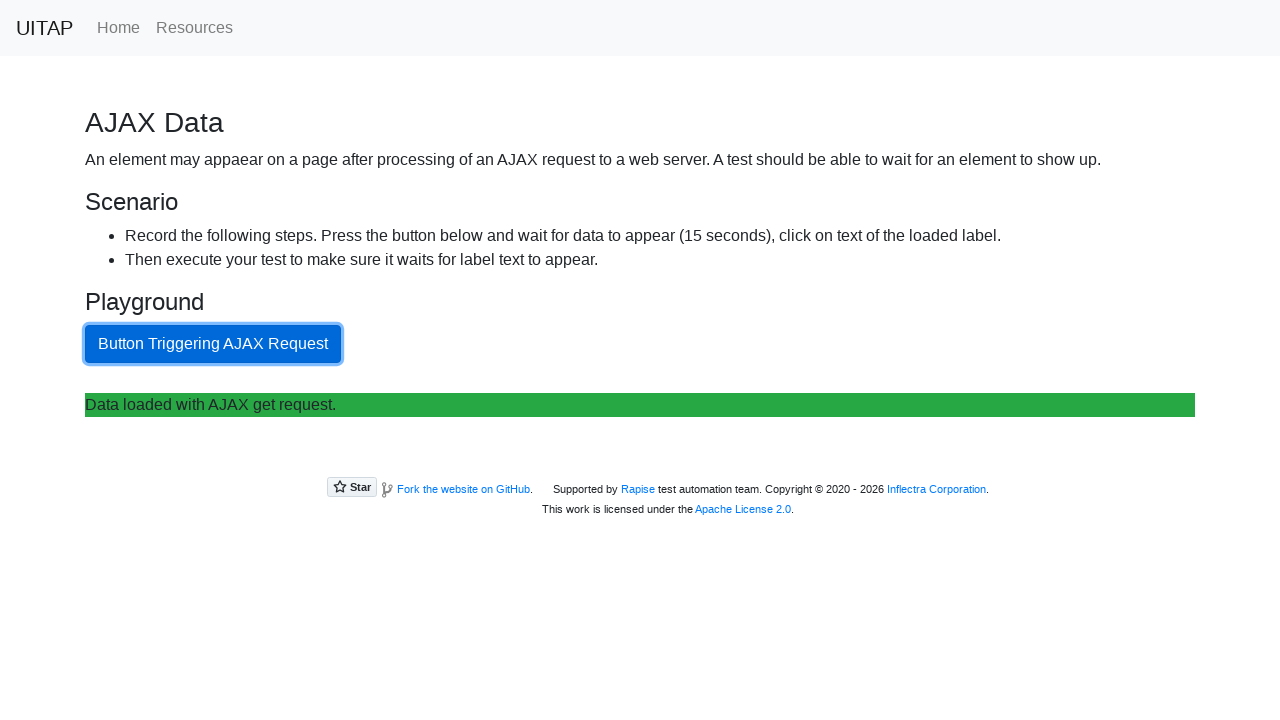